Tests password length validation by entering a password shorter than the minimum required length

Starting URL: https://alada.vn/tai-khoan/dang-ky.html

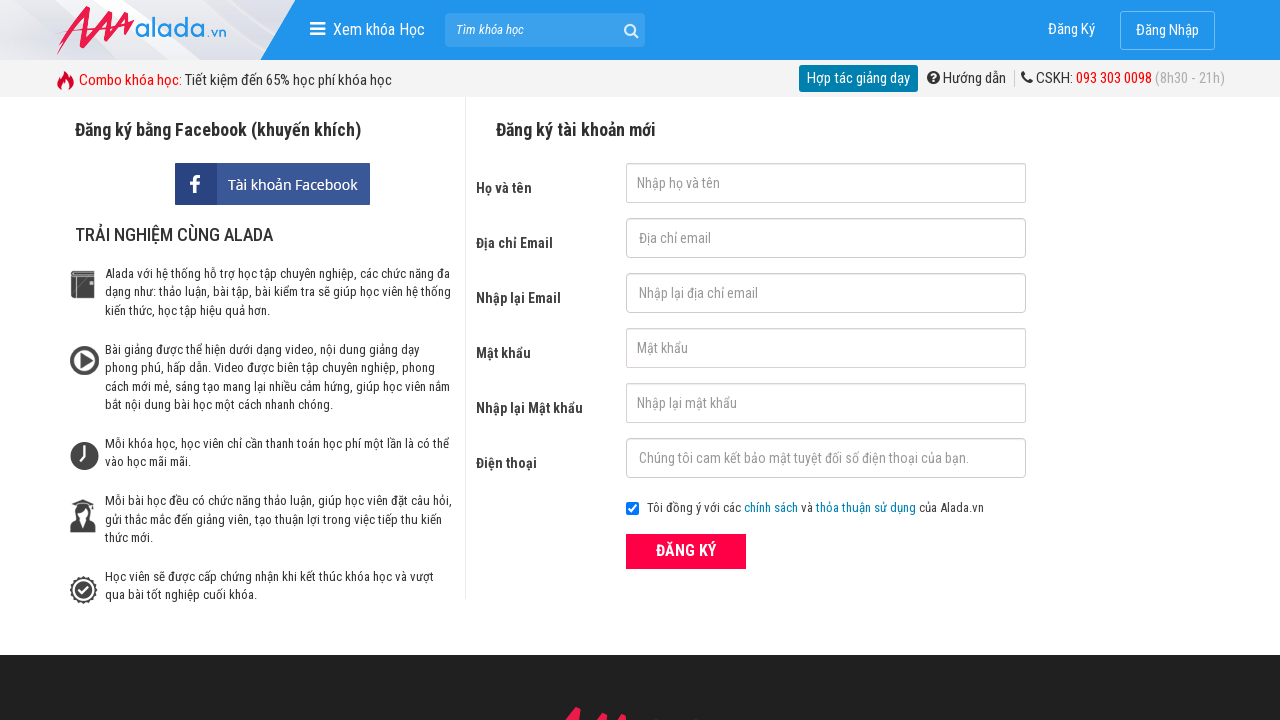

Filled firstname field with 'Pham' on input#txtFirstname
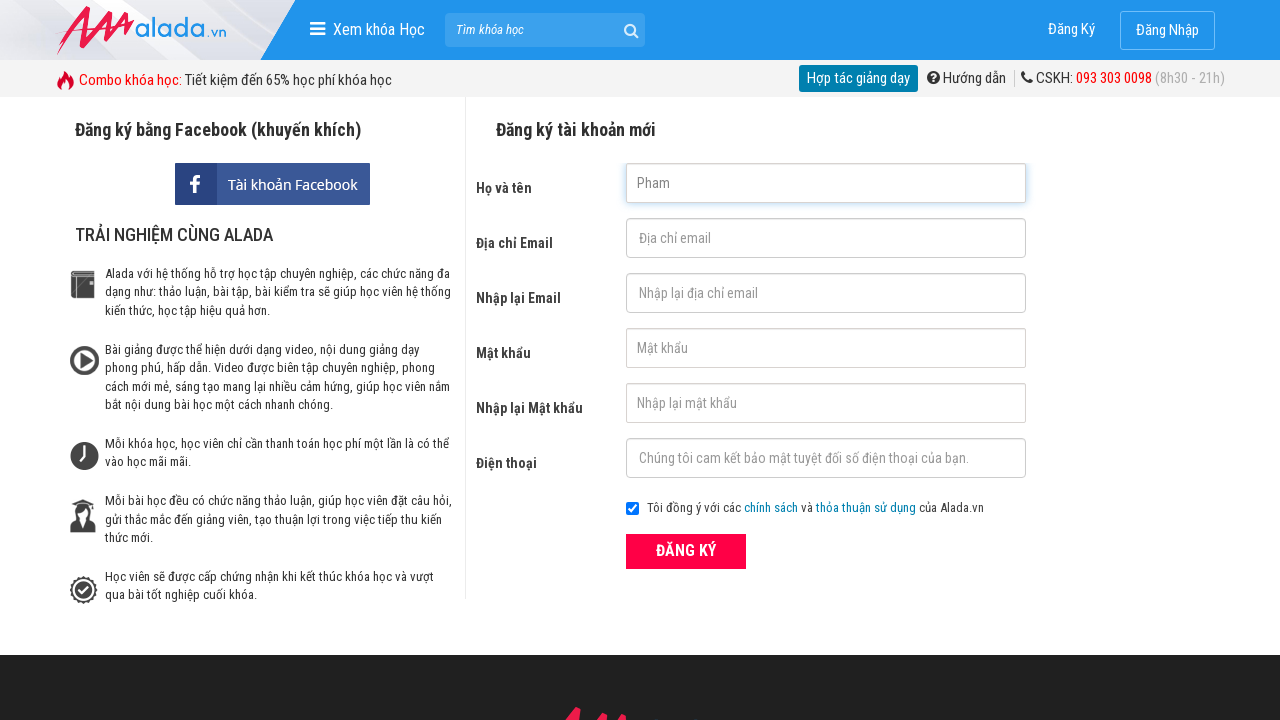

Filled email field with 'nhung@gmail.com' on input#txtEmail
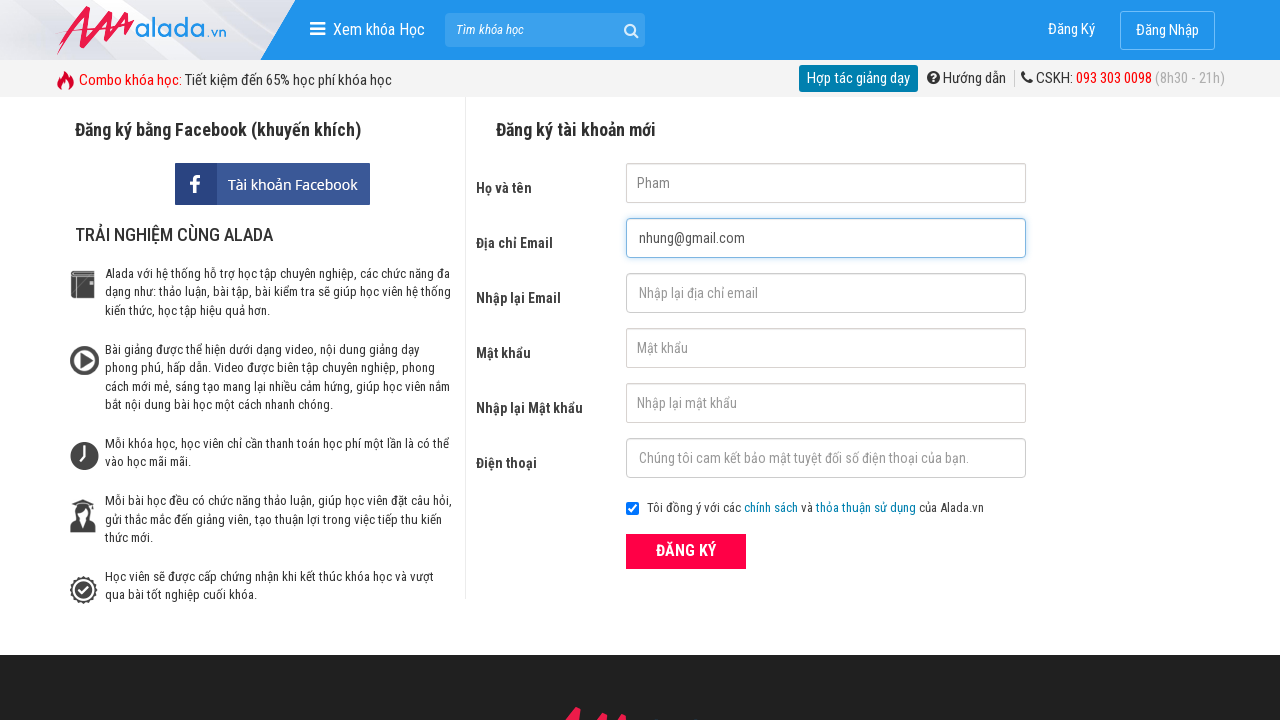

Filled confirm email field with 'nhung@gmail.com' on input#txtCEmail
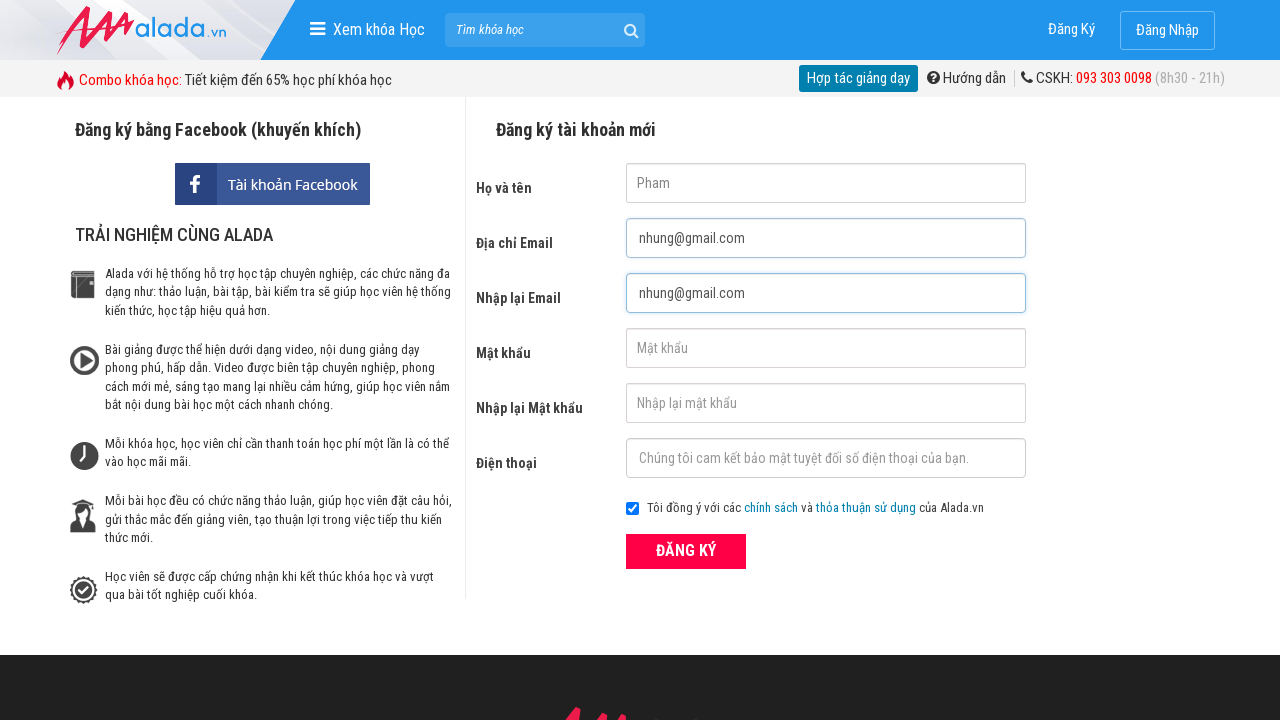

Filled password field with invalid short password '123' (below minimum length) on input#txtPassword
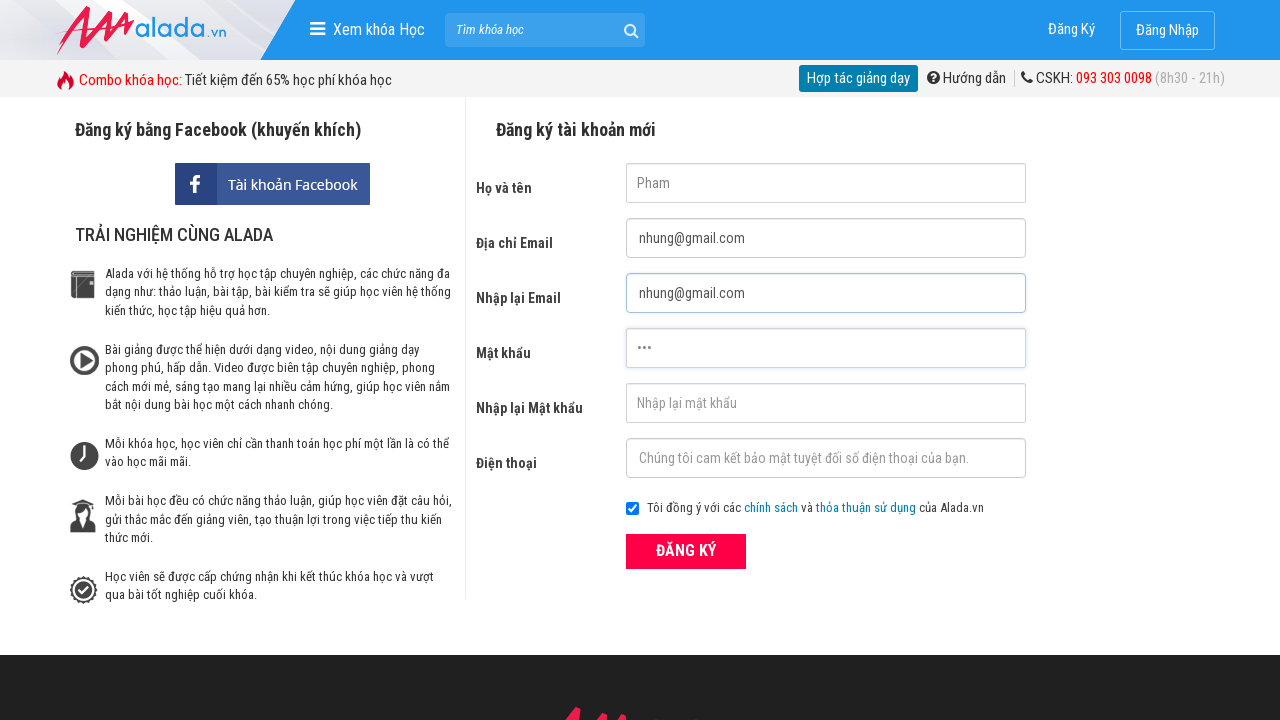

Filled confirm password field with 'nhung123' on input#txtCPassword
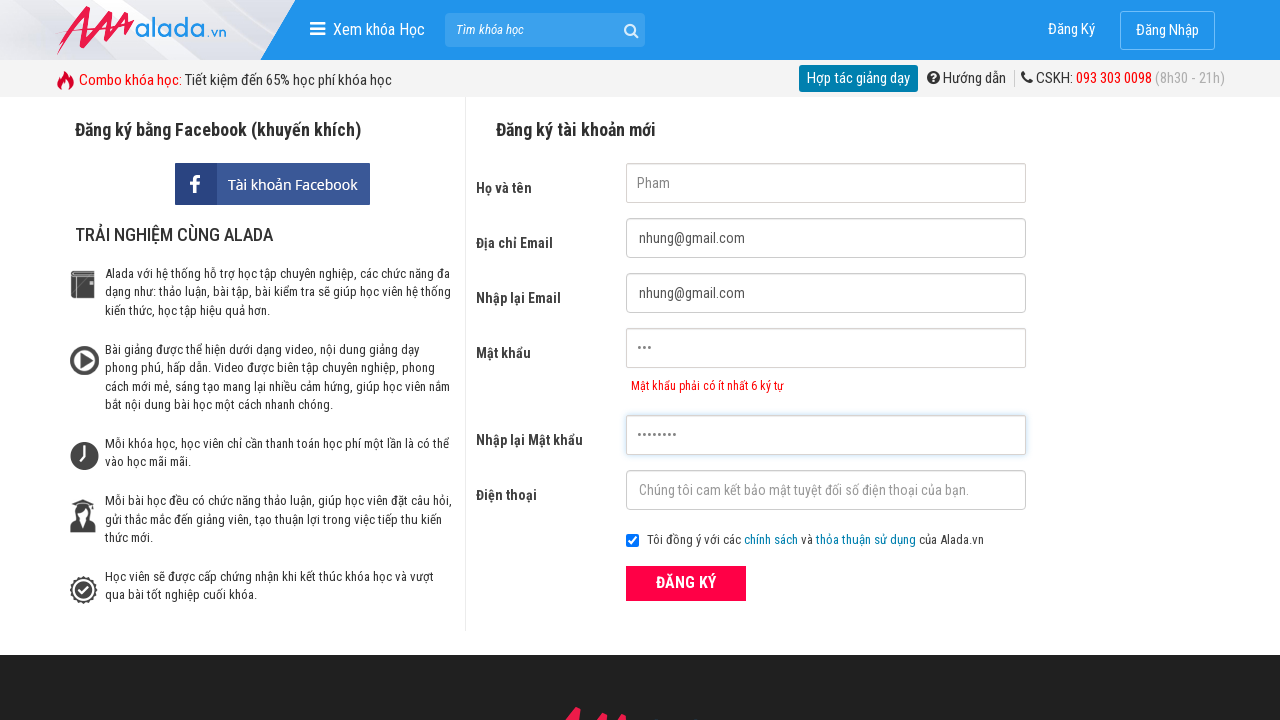

Filled phone number field with '01234567894' on input#txtPhone
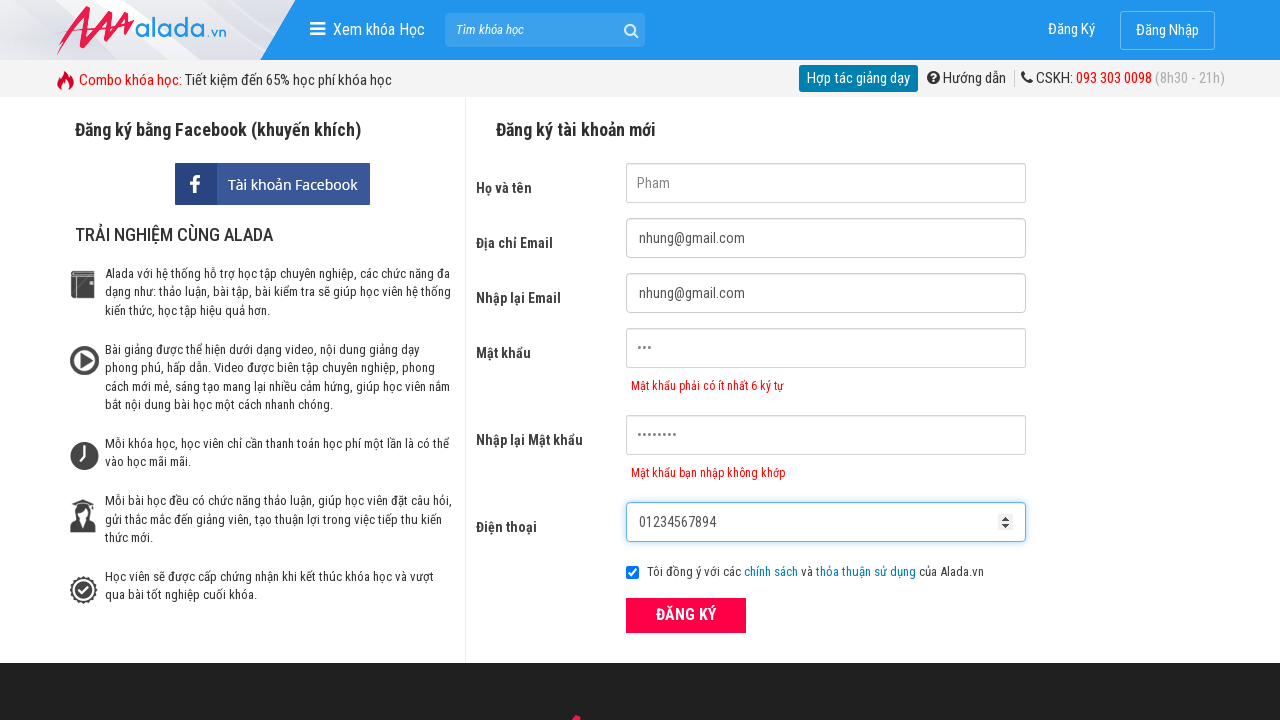

Clicked submit button to register at (686, 615) on button[type='submit']
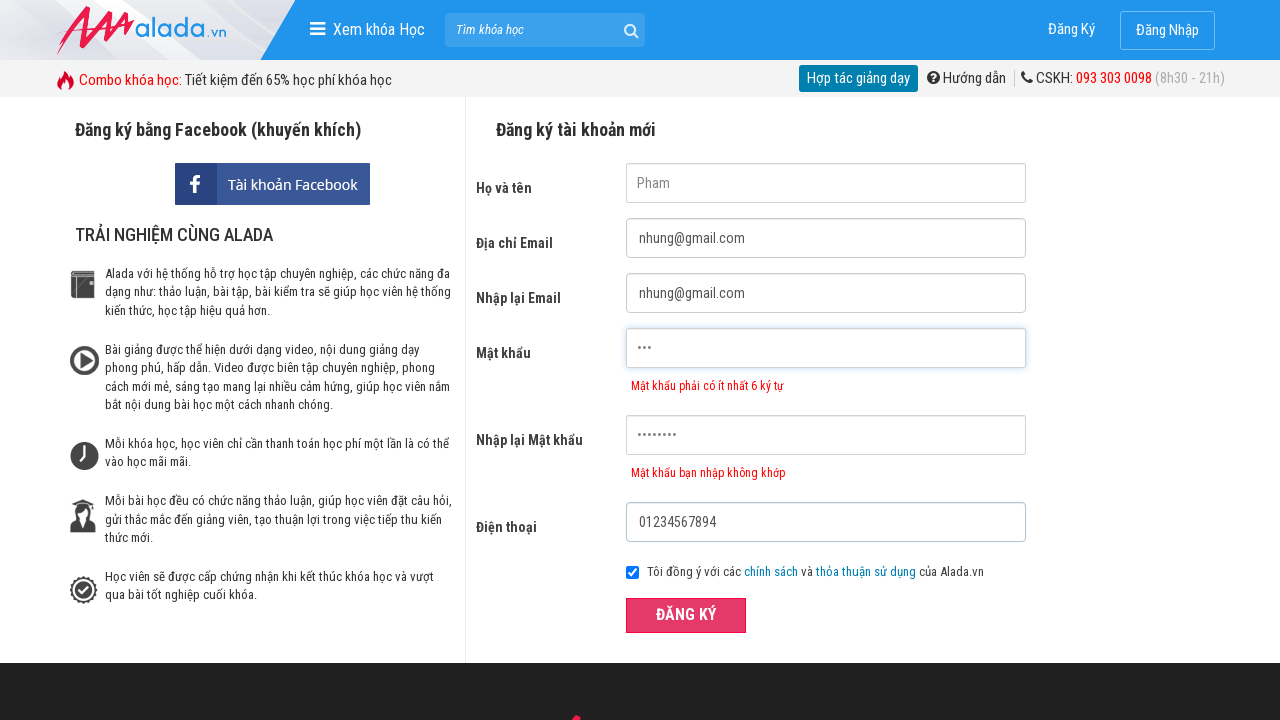

Password validation error message appeared, confirming password length validation is working
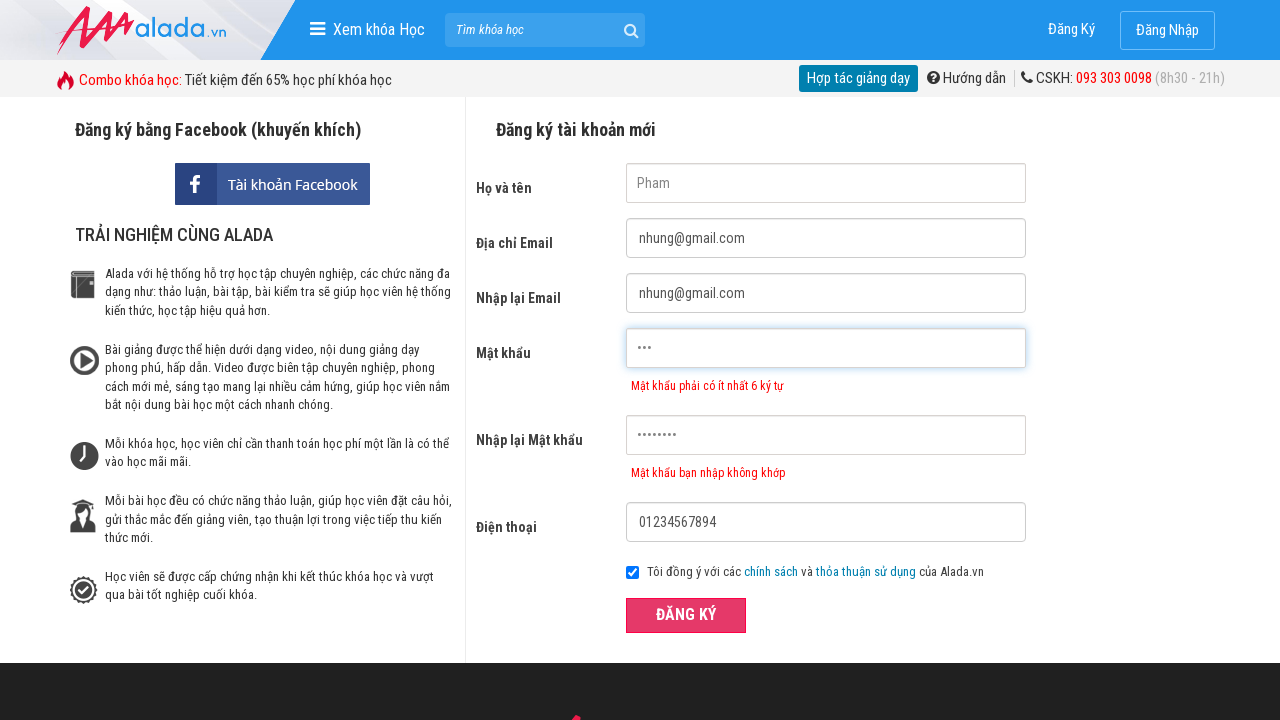

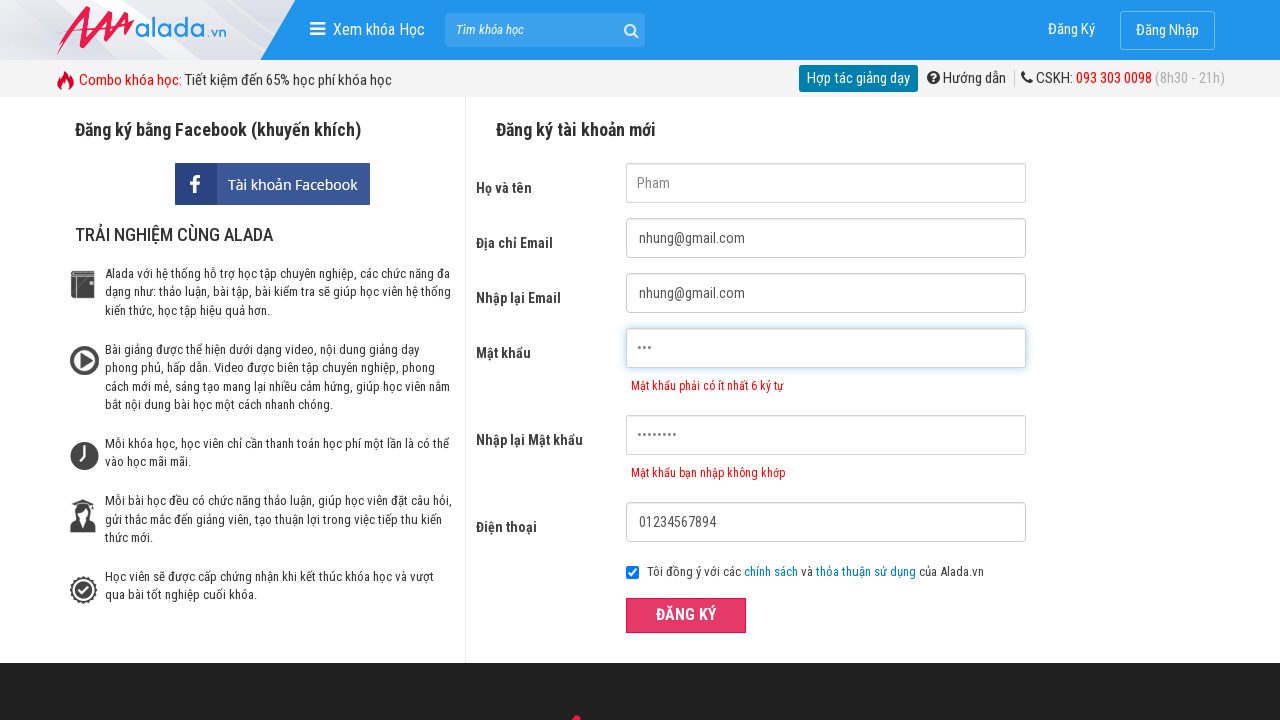